Tests clicking the famous cities button and verifies the follow-up question appears

Starting URL: https://neuronpedia.org/gemma-scope#analyze

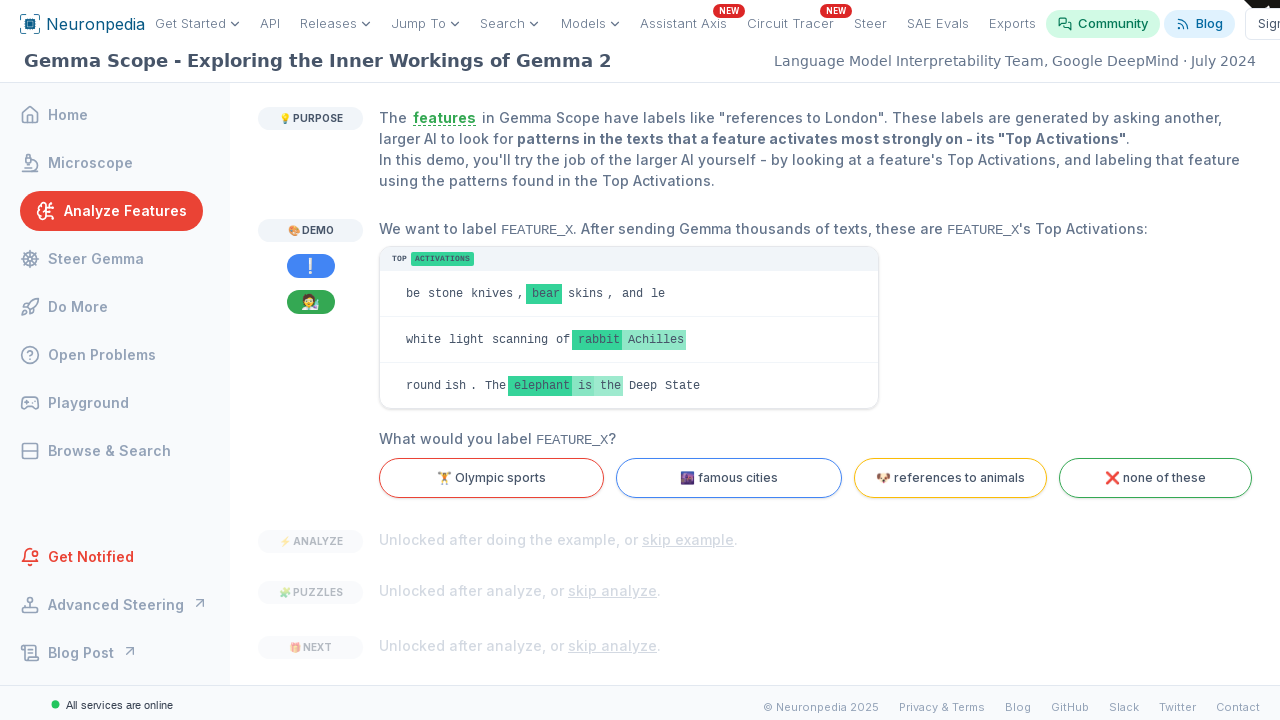

Navigated to Neuronpedia Gemma Scope analyze page
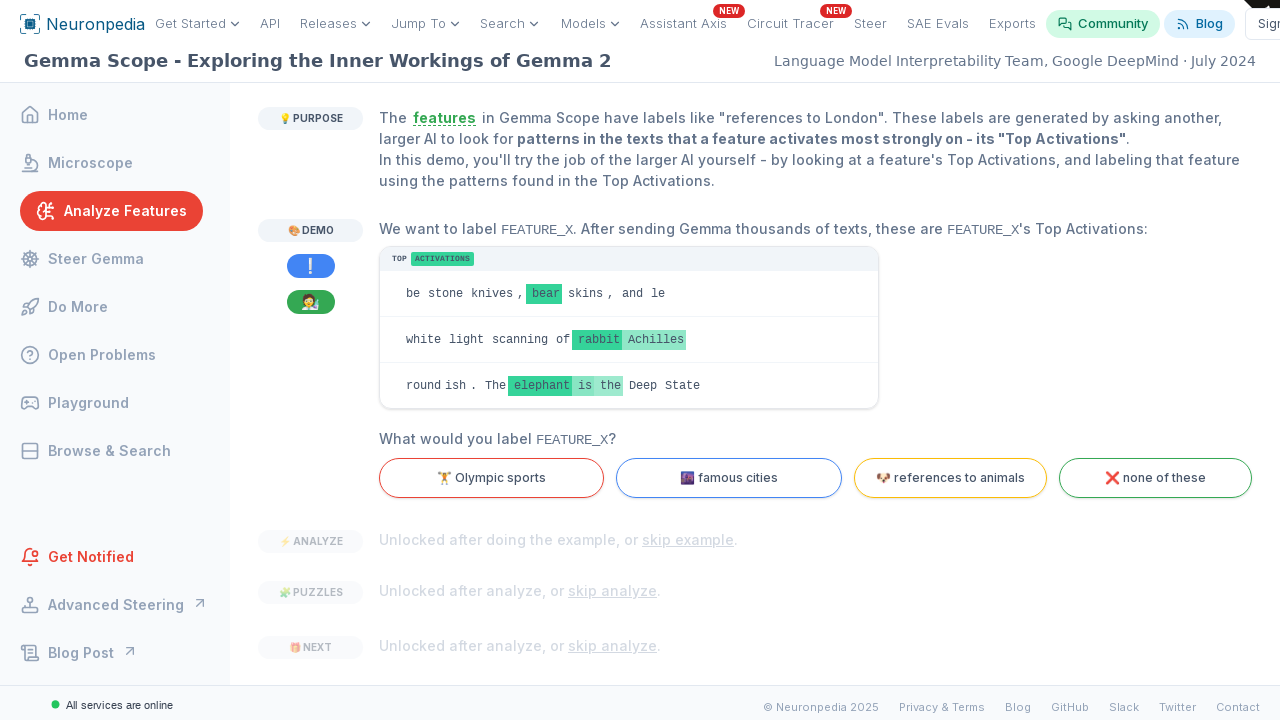

Clicked the famous cities button at (729, 478) on internal:text="famous cities"i
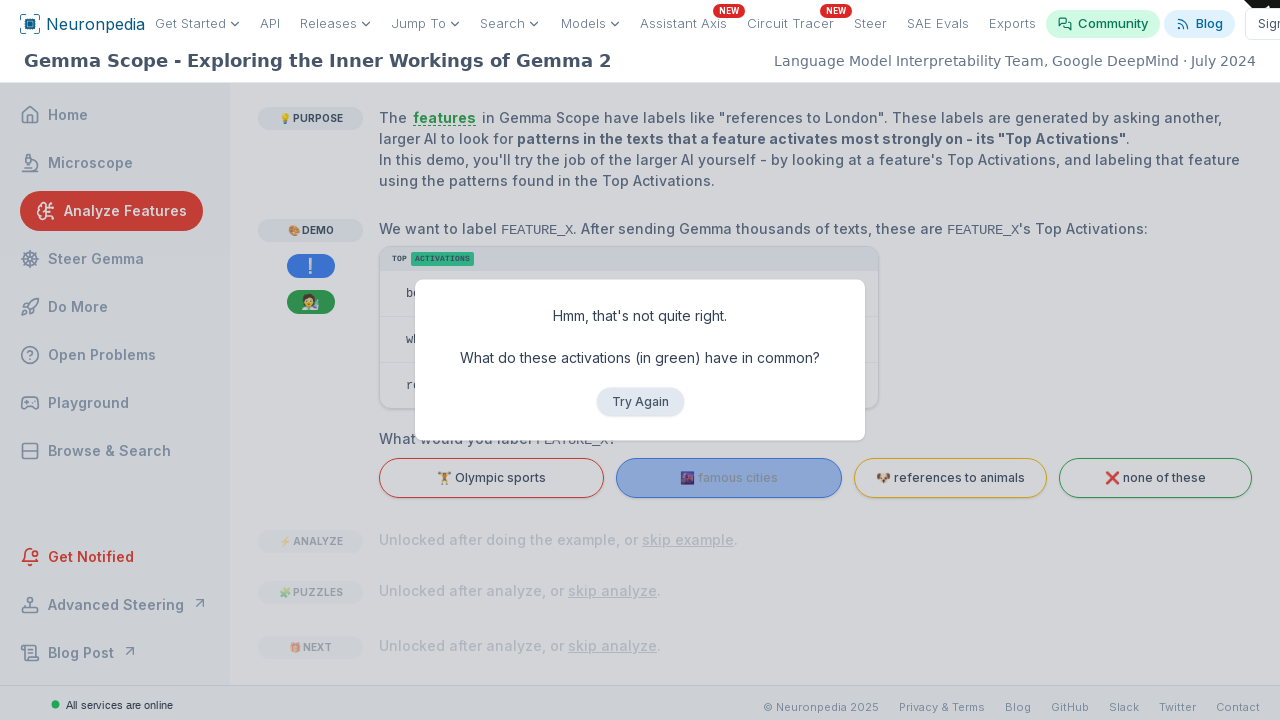

Follow-up question appeared: 'What do these activations (in green) have in common?'
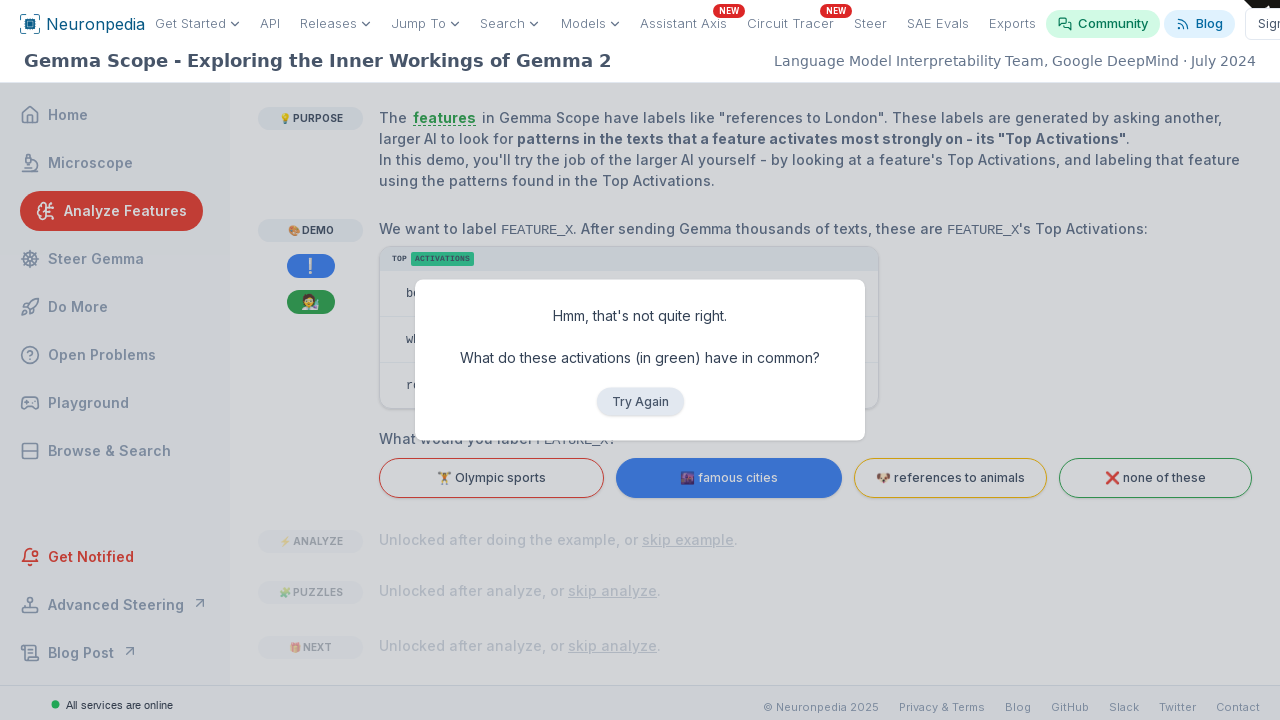

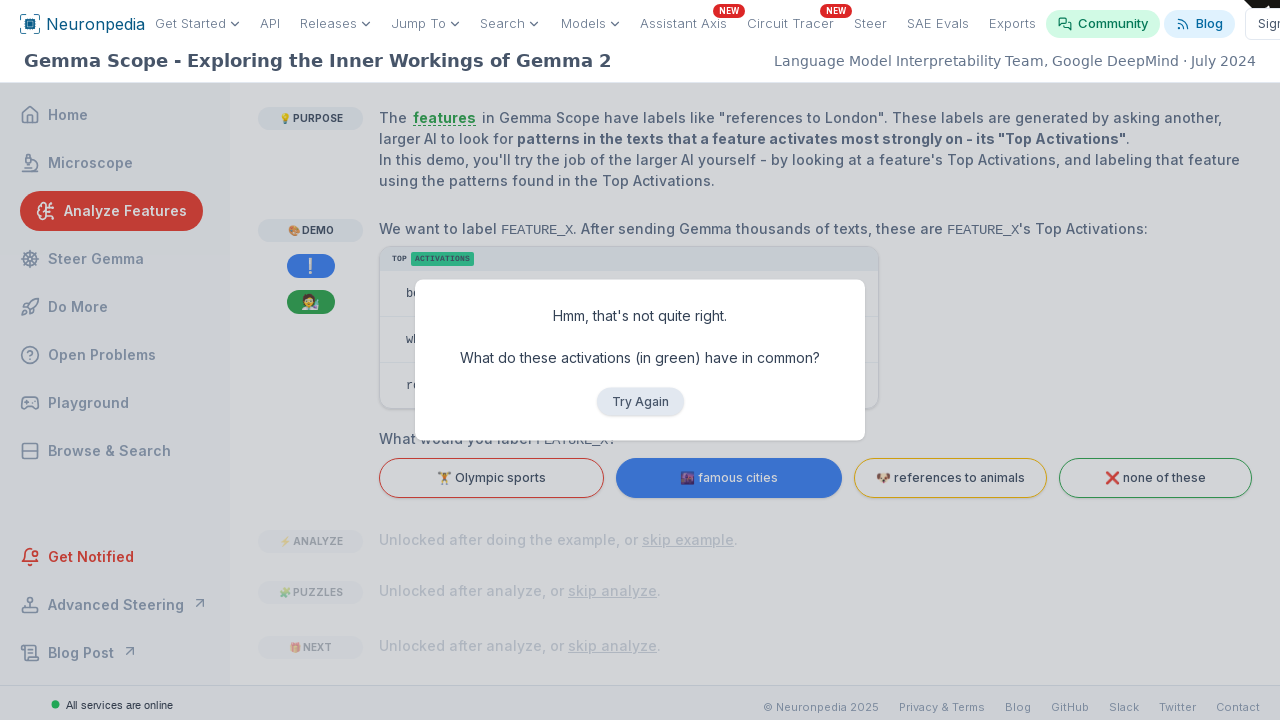